Tests date picker functionality by opening a calendar widget and selecting a specific date (October 23, 2025) by navigating through months and years.

Starting URL: https://testautomationpractice.blogspot.com/

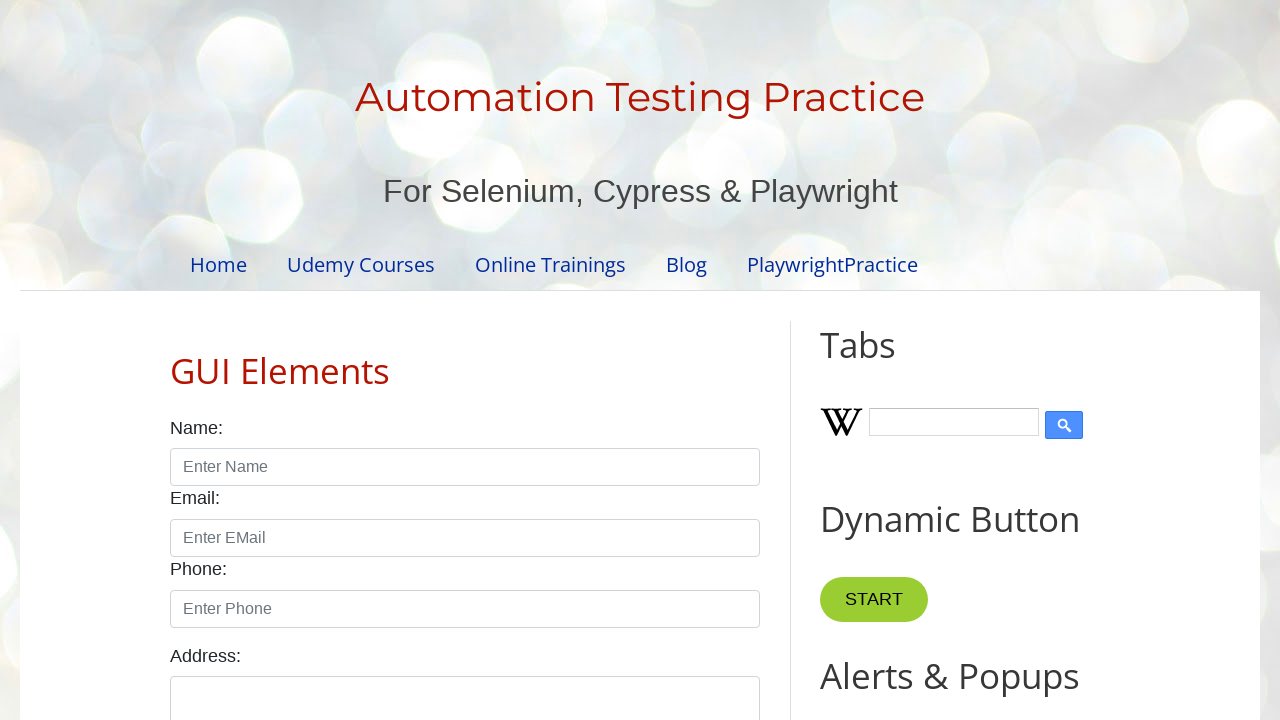

Clicked on datepicker input to open calendar widget at (515, 360) on #datepicker
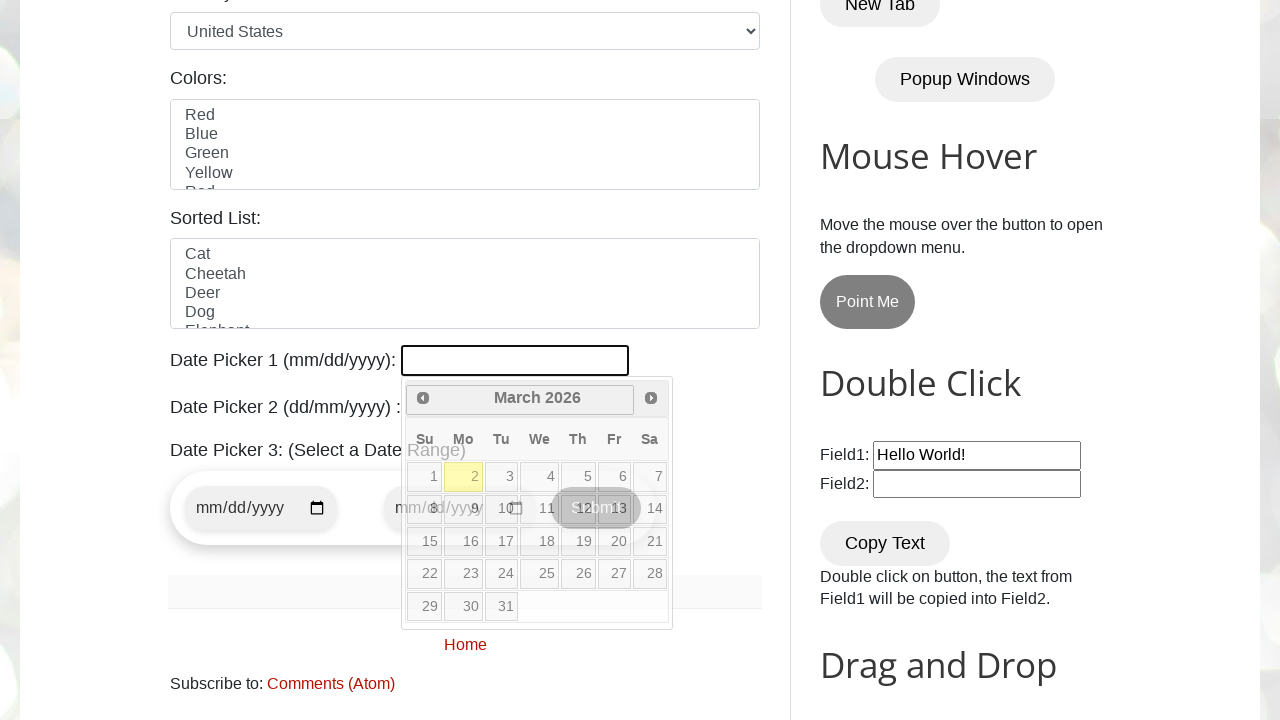

Calendar widget appeared and loaded
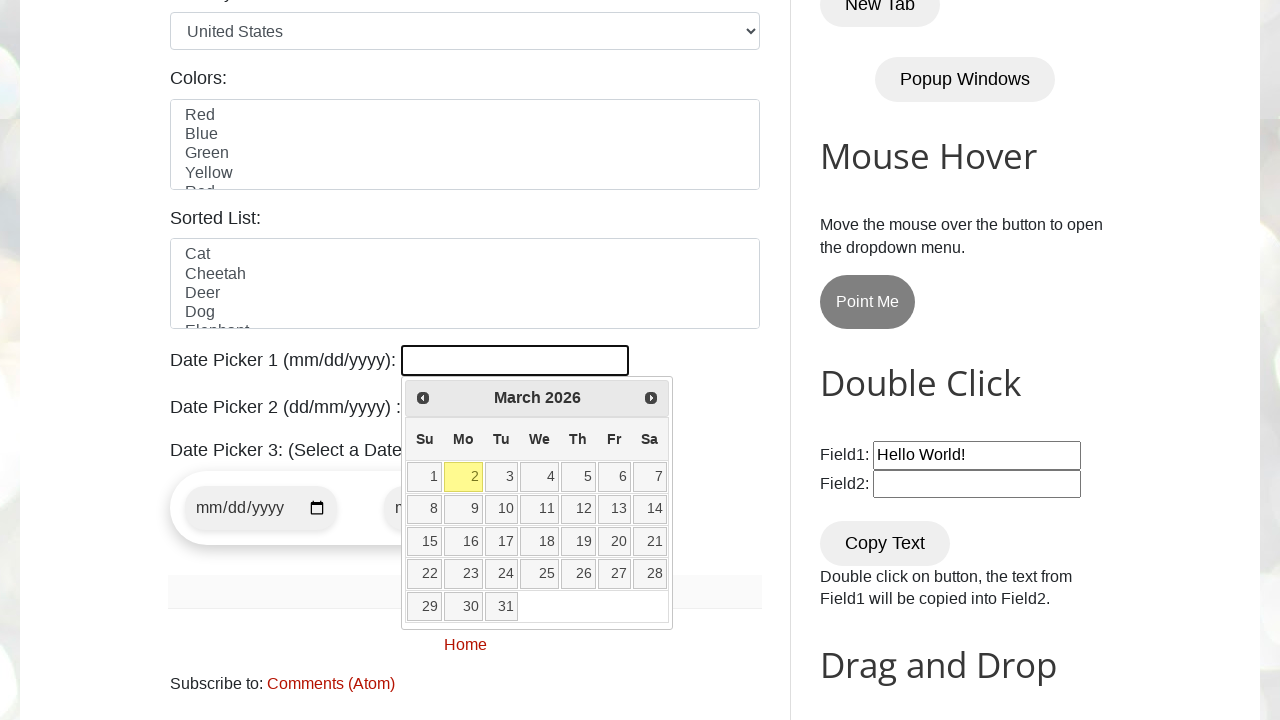

Clicked Prev button to navigate backward (current year: 2026, target: 2025) at (423, 398) on xpath=//a[@title='Prev']
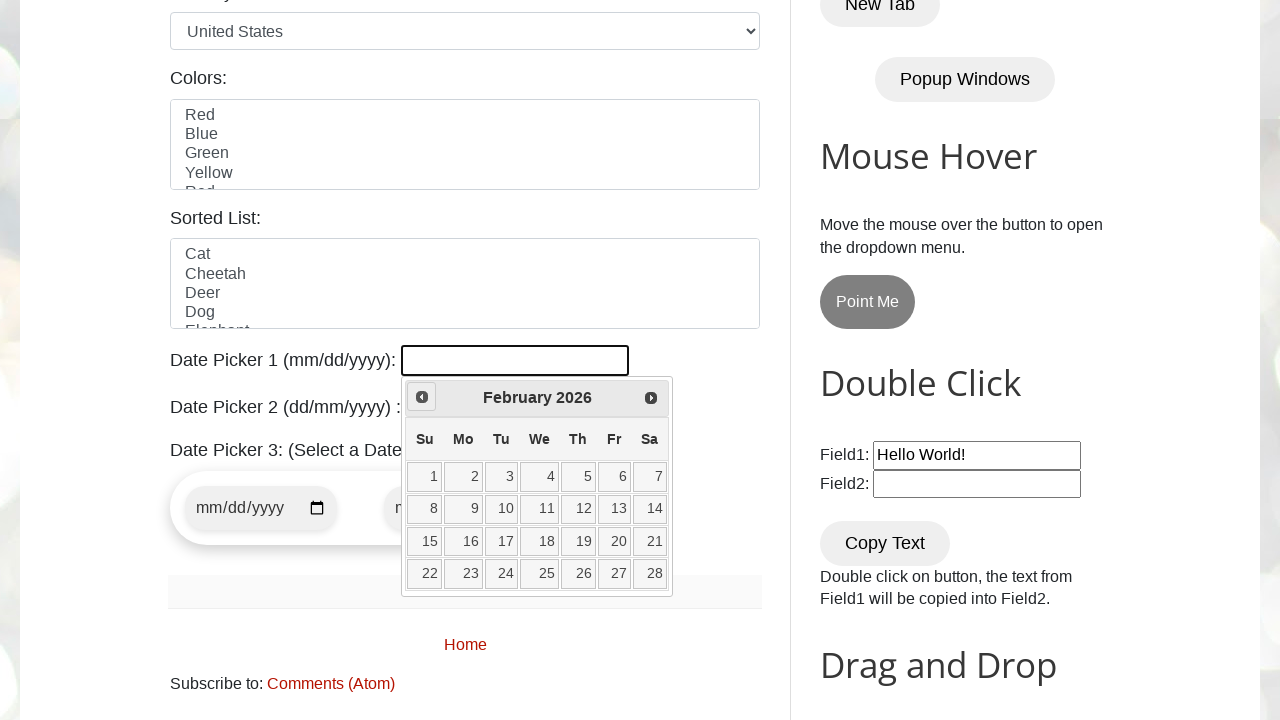

Clicked Prev button to navigate backward (current year: 2026, target: 2025) at (422, 397) on xpath=//a[@title='Prev']
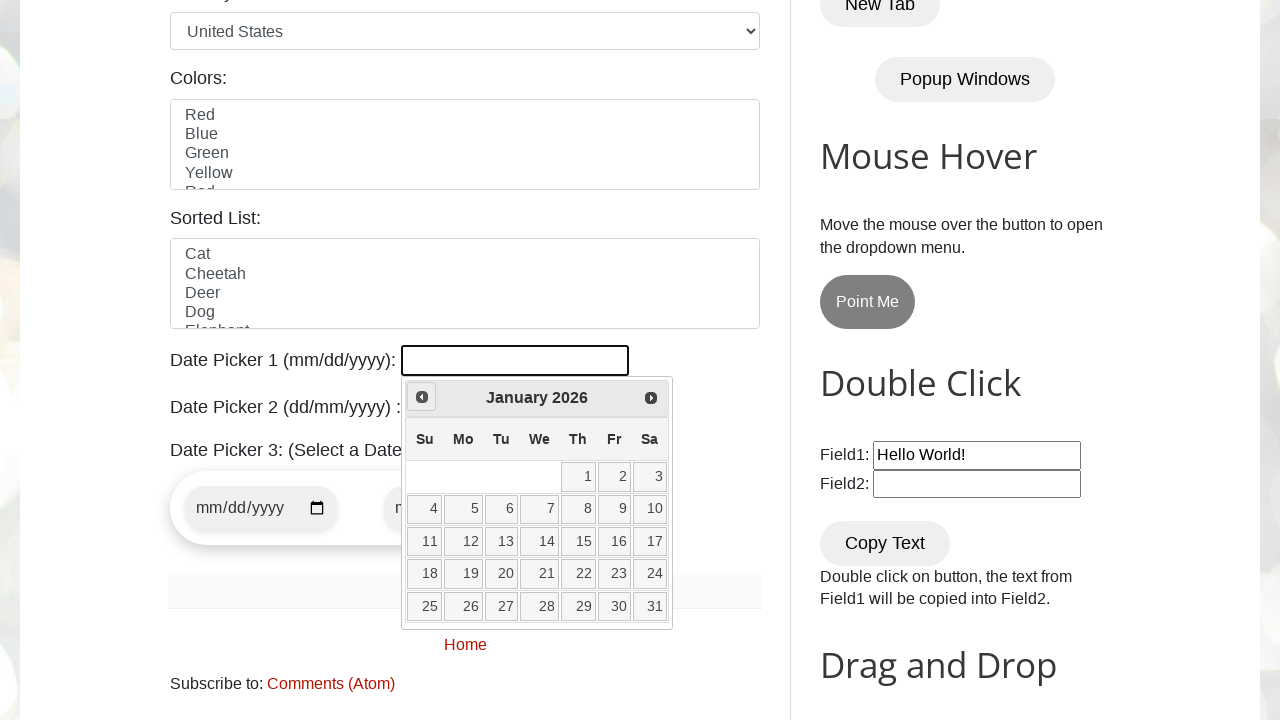

Clicked Prev button to navigate backward (current year: 2026, target: 2025) at (422, 397) on xpath=//a[@title='Prev']
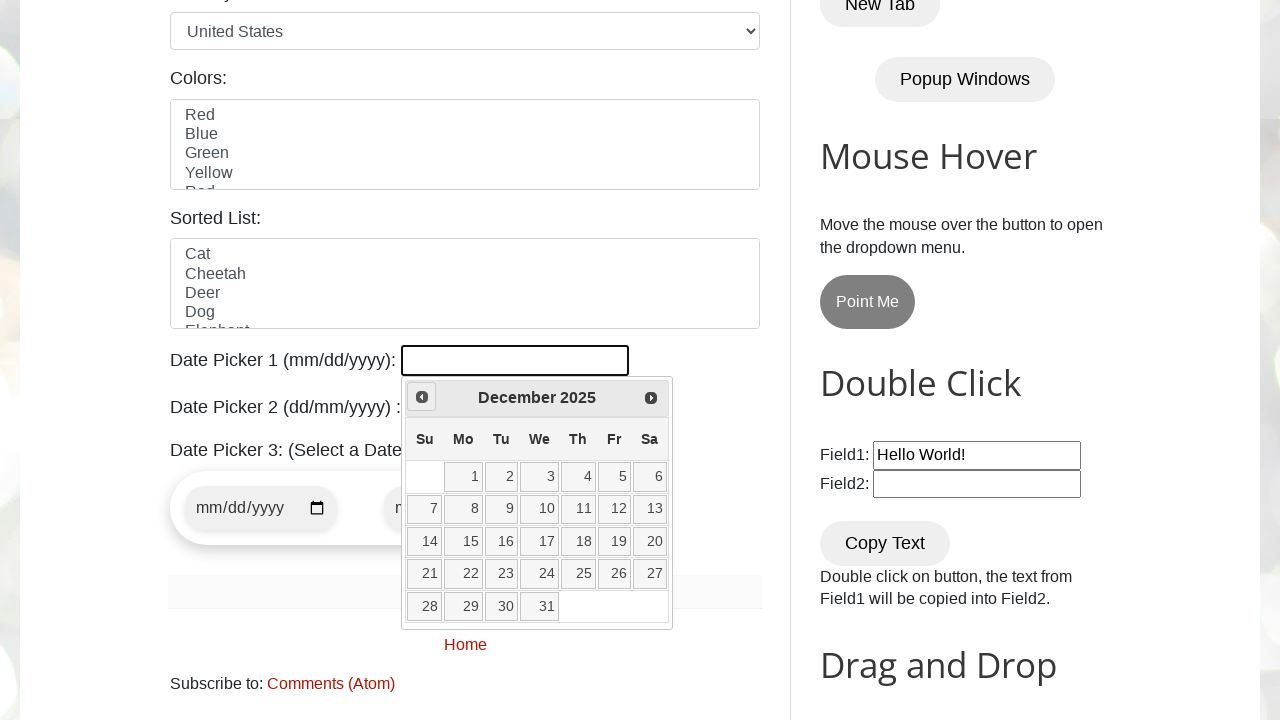

Clicked Prev button to navigate to October (current month: December) at (422, 397) on xpath=//a[@title='Prev']
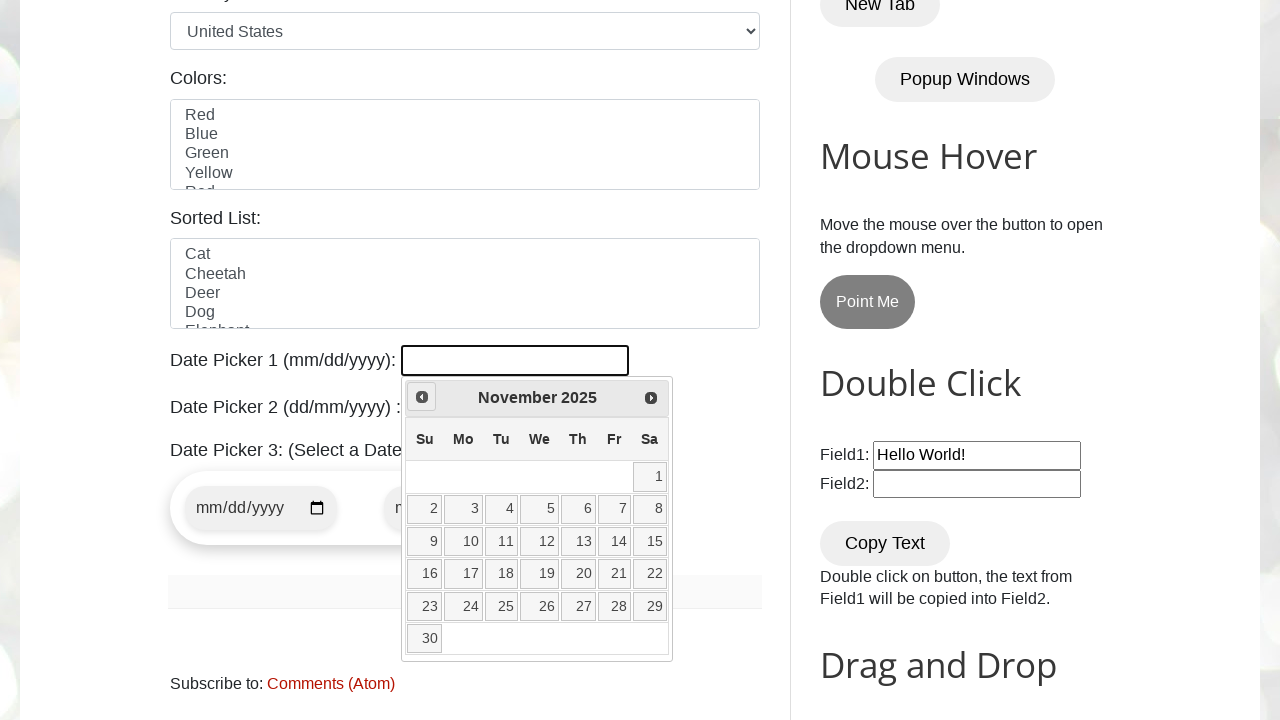

Clicked Prev button to navigate to October (current month: November) at (422, 397) on xpath=//a[@title='Prev']
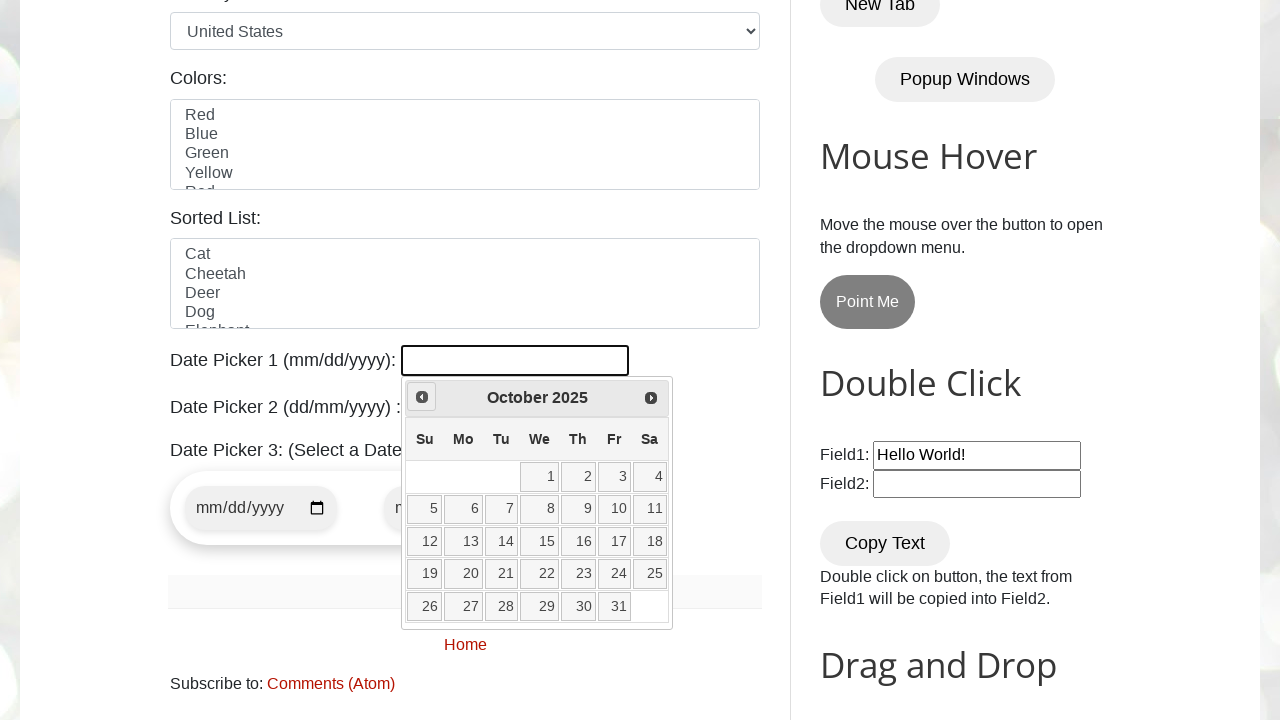

Selected date 23 from calendar (October 23, 2025) at (578, 574) on //table[@class='ui-datepicker-calendar']//td/a[text()='23']
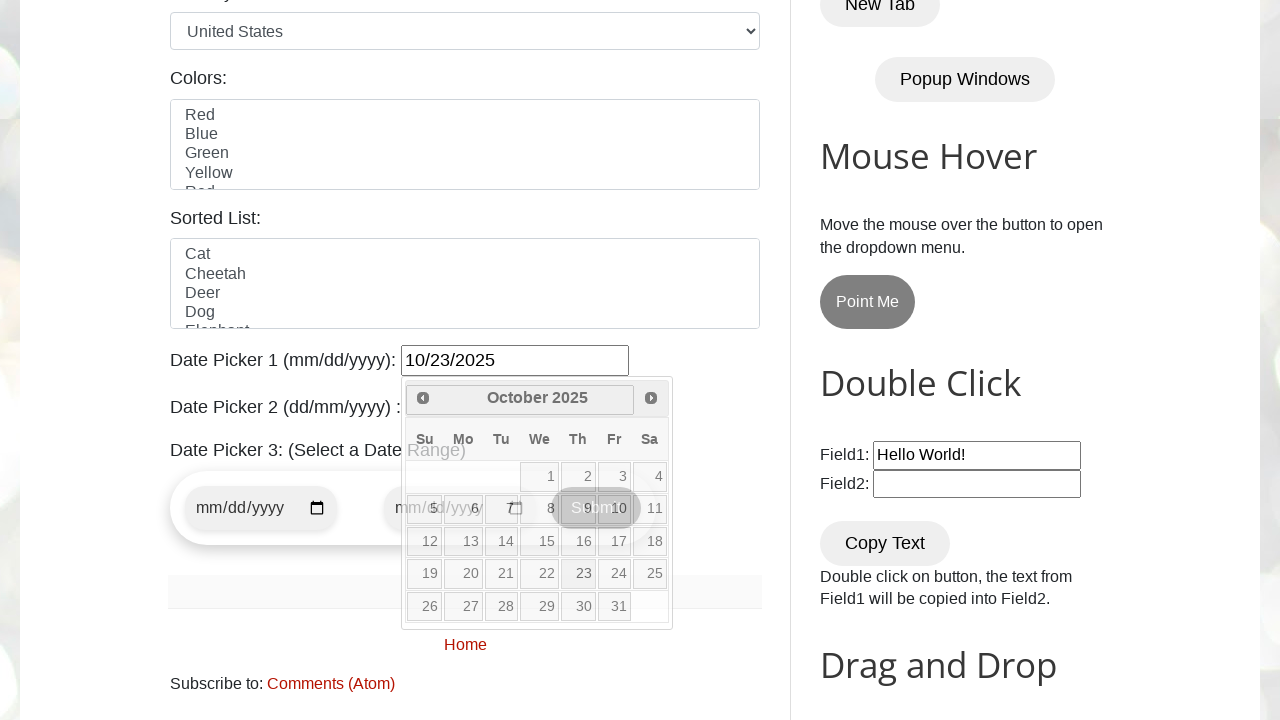

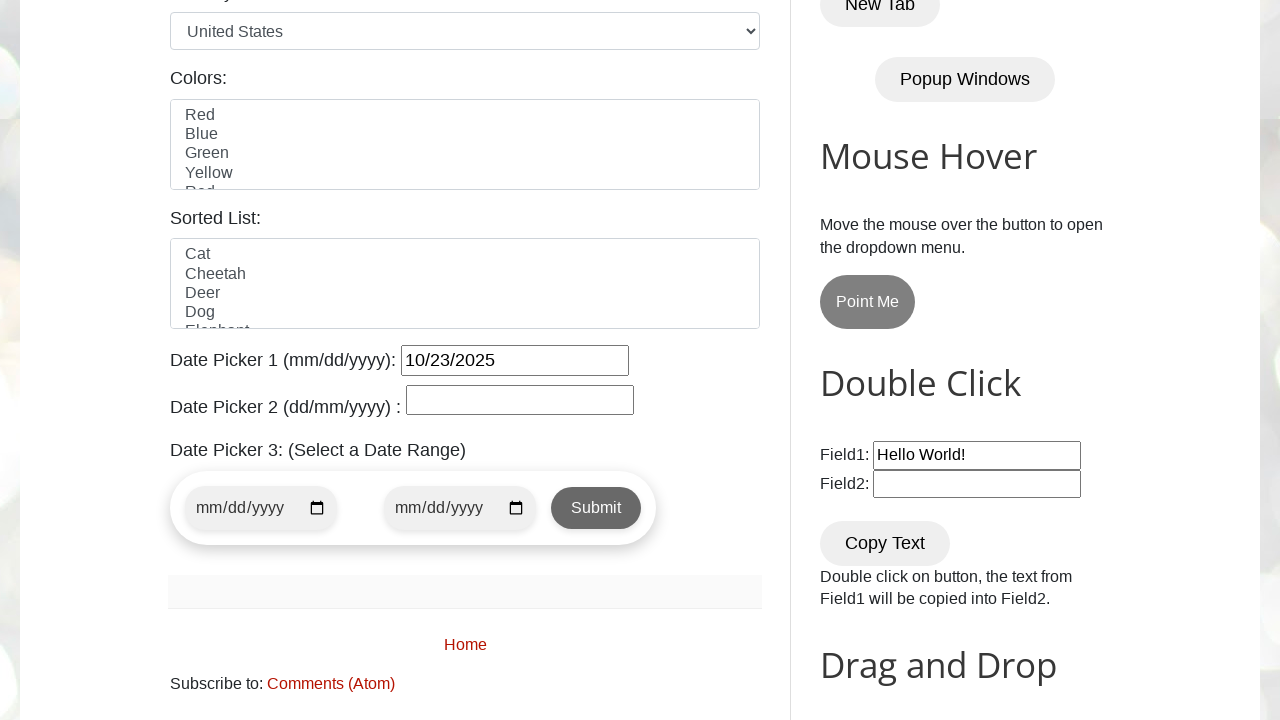